Tests standard click functionality by clicking a dynamic button and verifying the confirmation message appears

Starting URL: https://demoqa.com/buttons

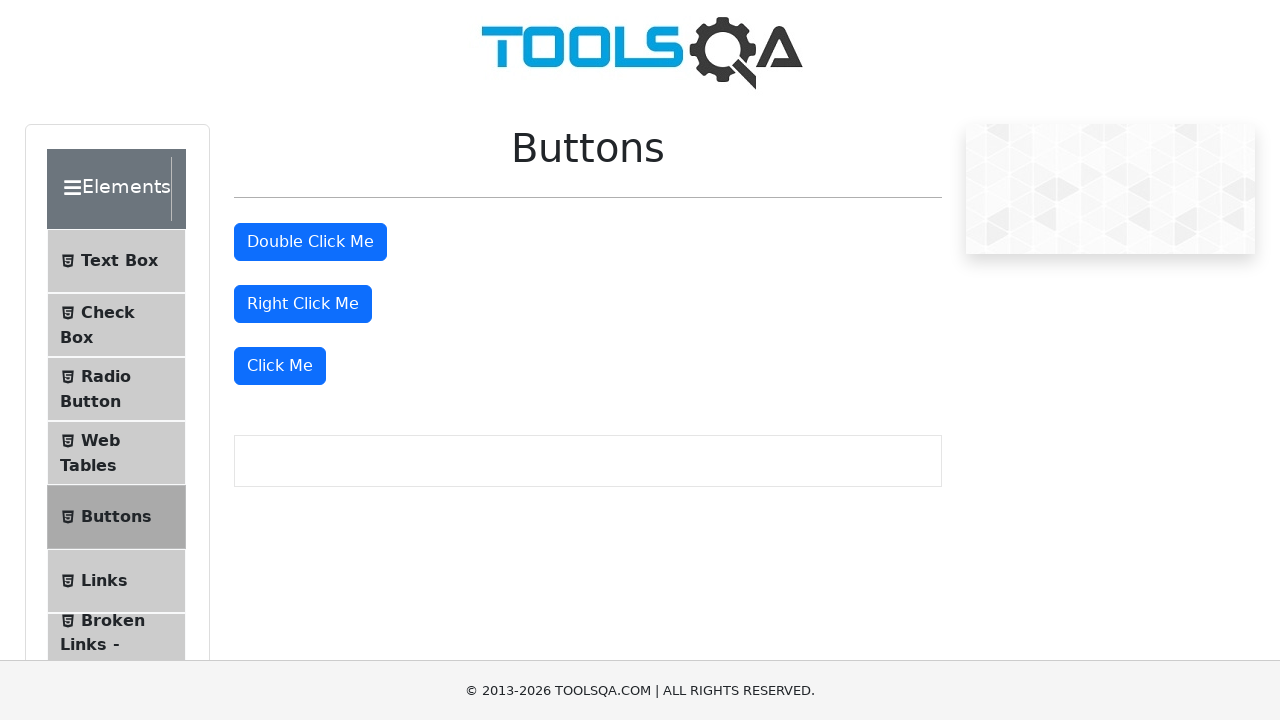

Clicked the 'Click Me' dynamic button at (280, 366) on xpath=//button[text()='Click Me']
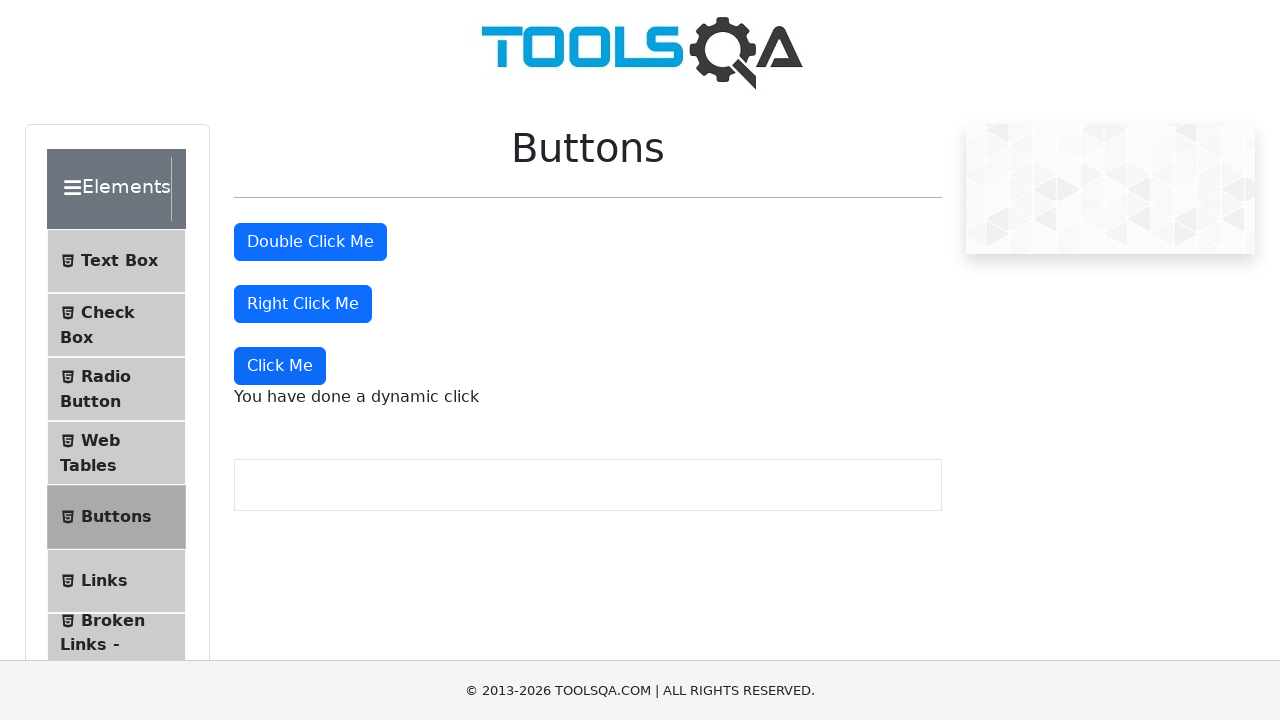

Confirmation message appeared after clicking dynamic button
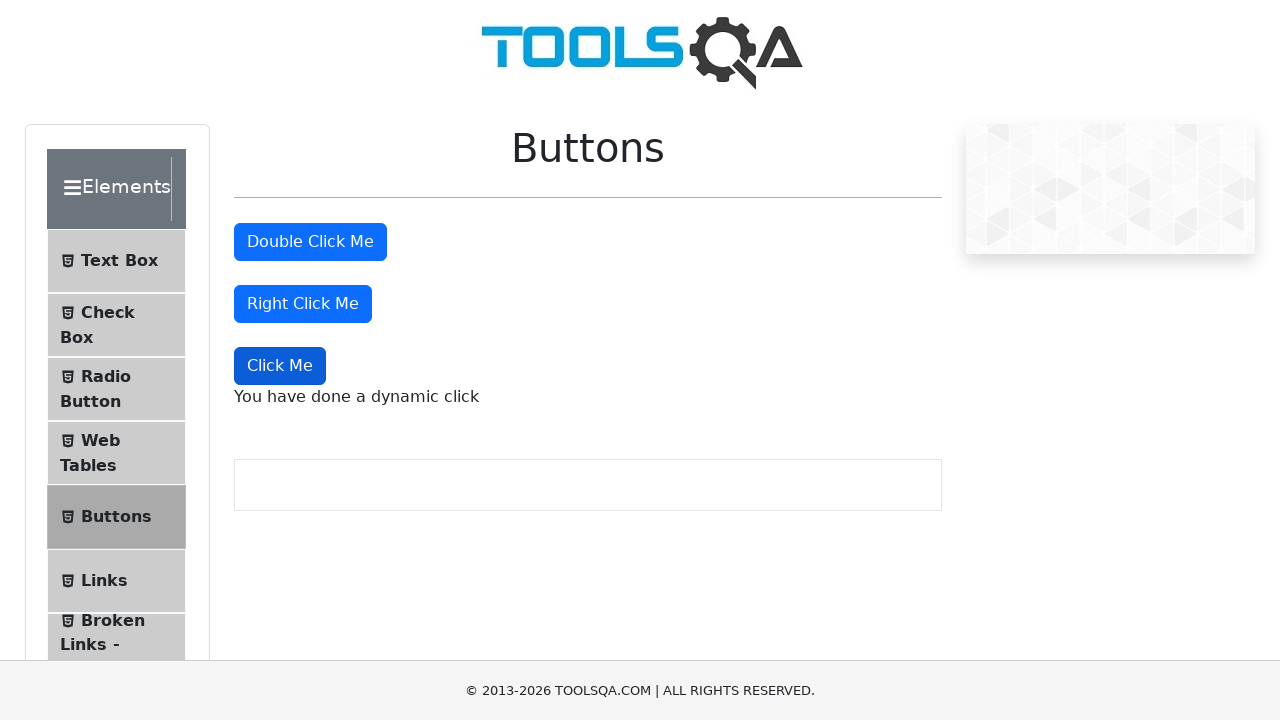

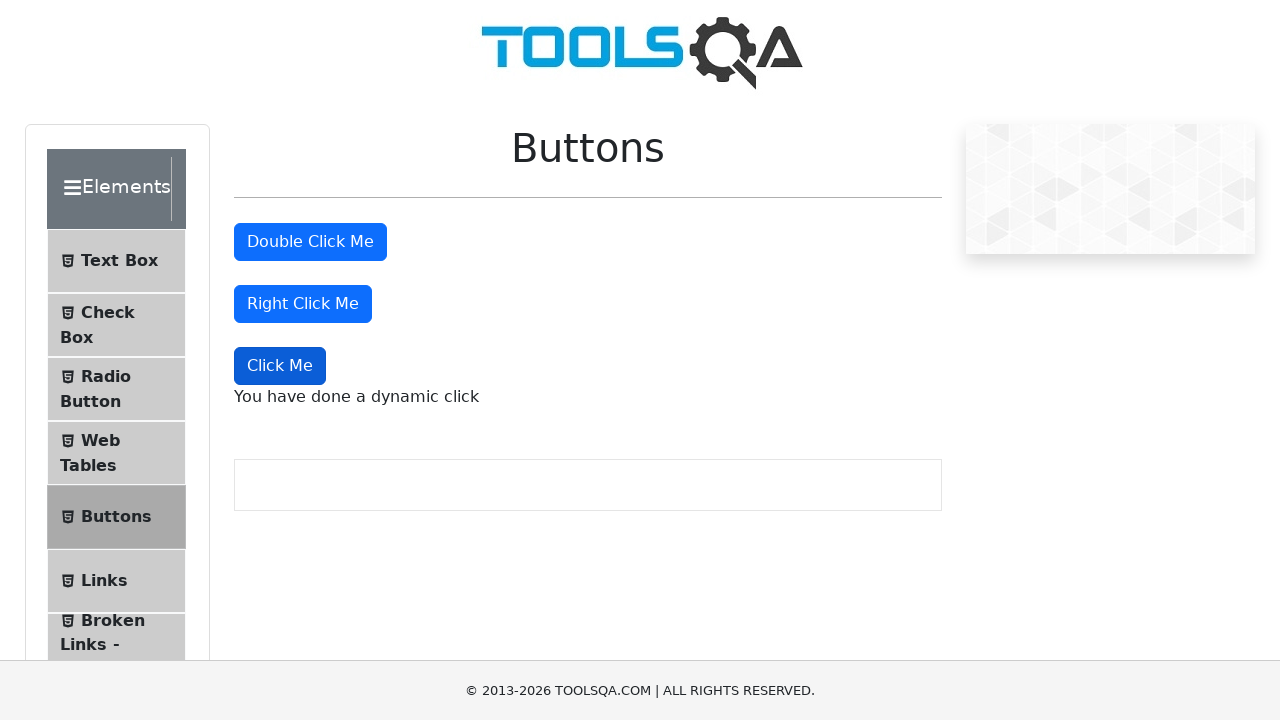